Tests sorting the Due column using semantic class-based locators on the second table which has helpful class attributes.

Starting URL: http://the-internet.herokuapp.com/tables

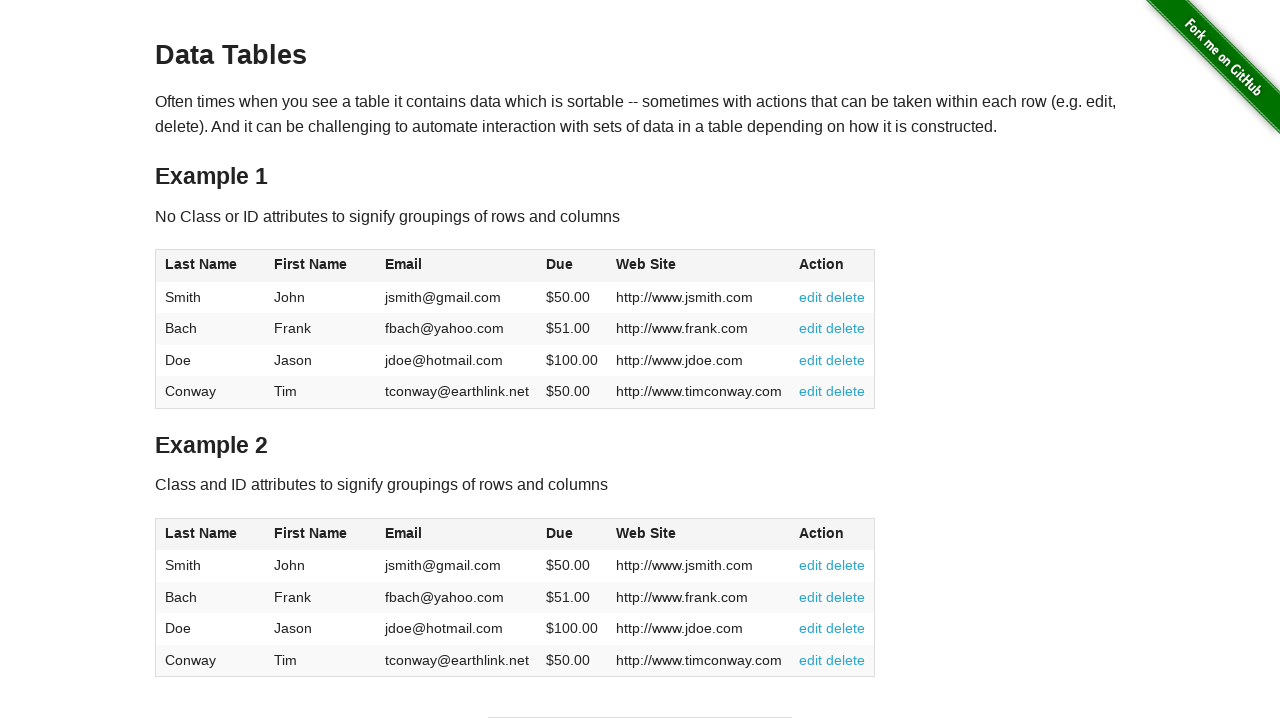

Clicked the Due column header in table2 to sort at (560, 533) on #table2 thead .dues
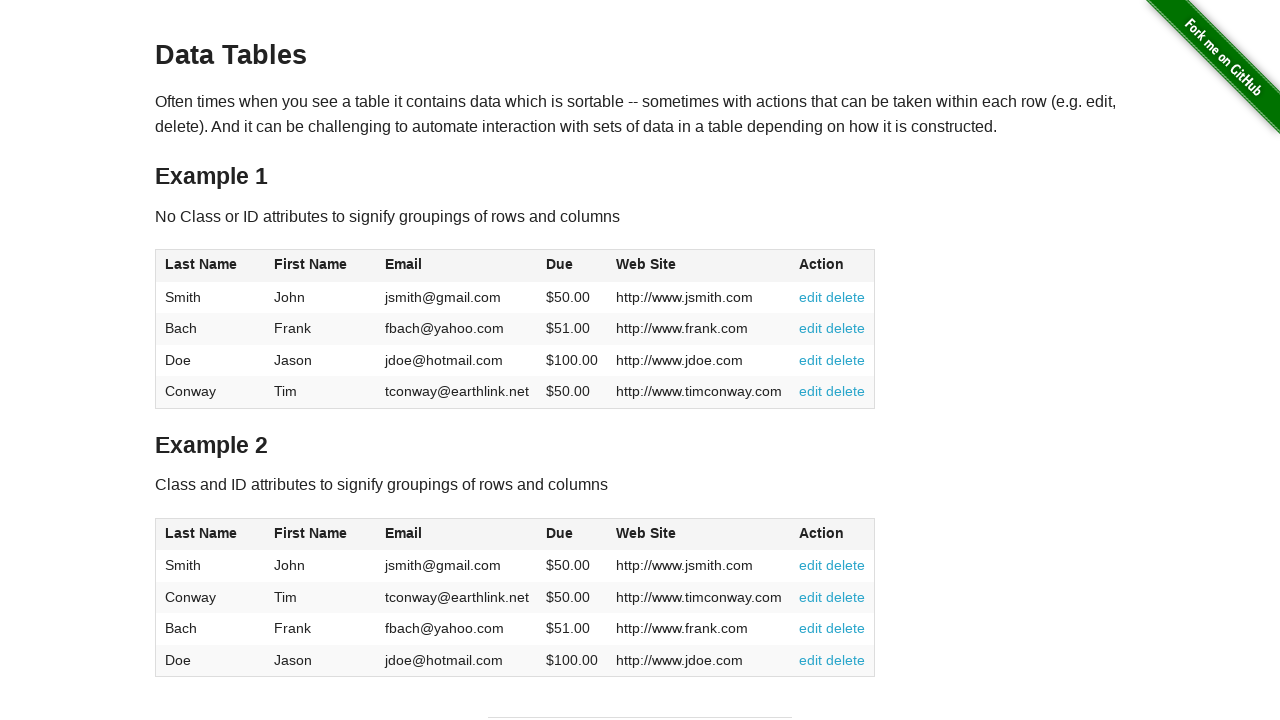

Waited for Due column cells to load after sorting
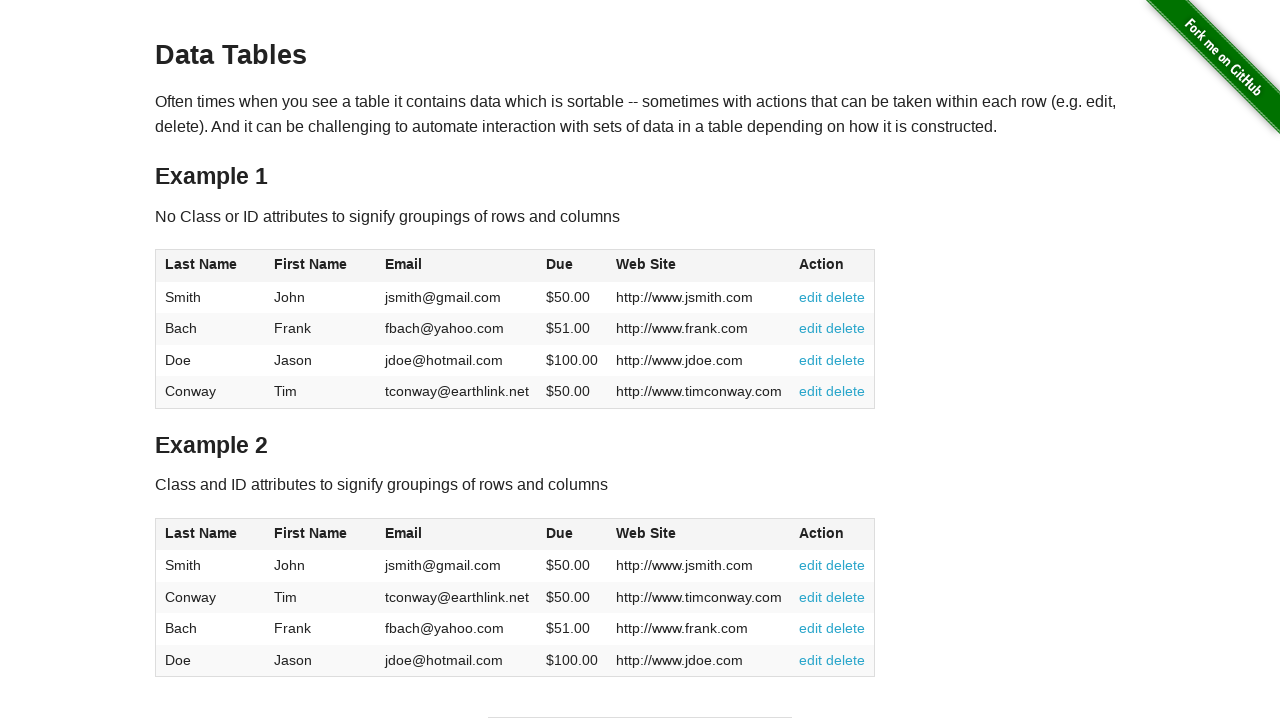

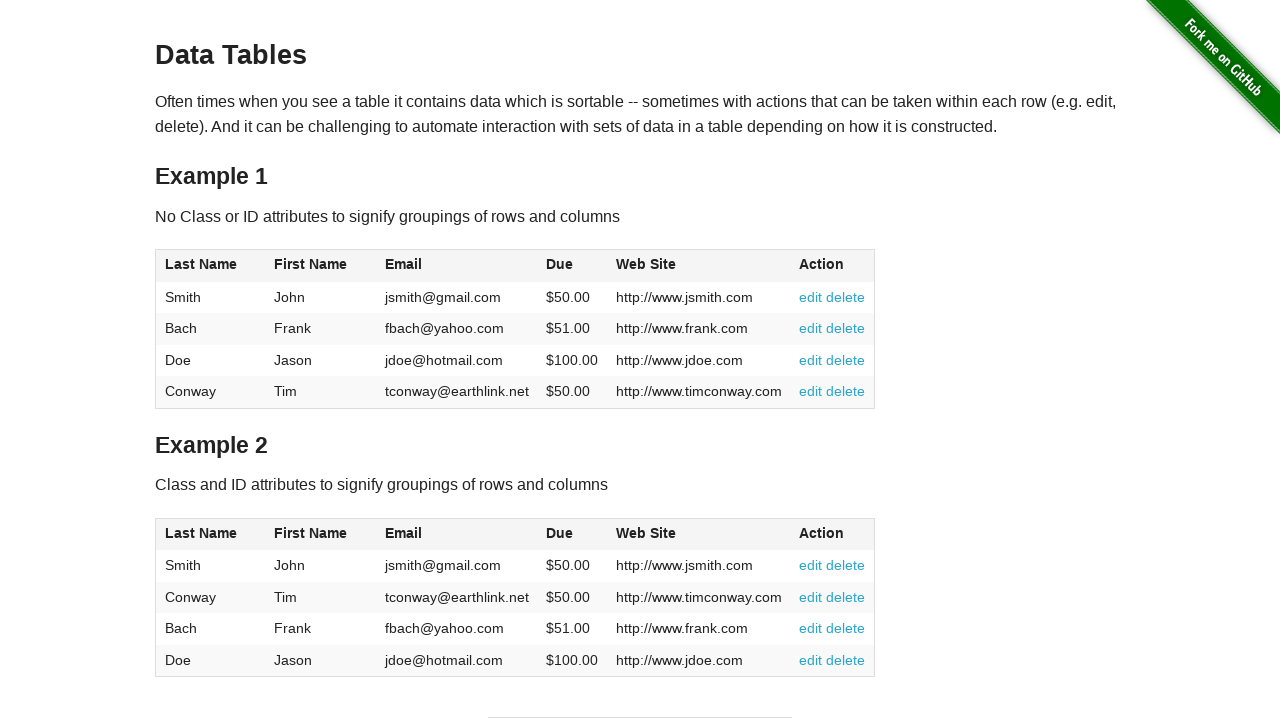